Tests an e-commerce grocery shopping flow by adding specific vegetables (Cucumber, Brocolli, Beetroot) to cart, proceeding to checkout, and applying a promo code to verify the discount functionality.

Starting URL: https://rahulshettyacademy.com/seleniumPractise/

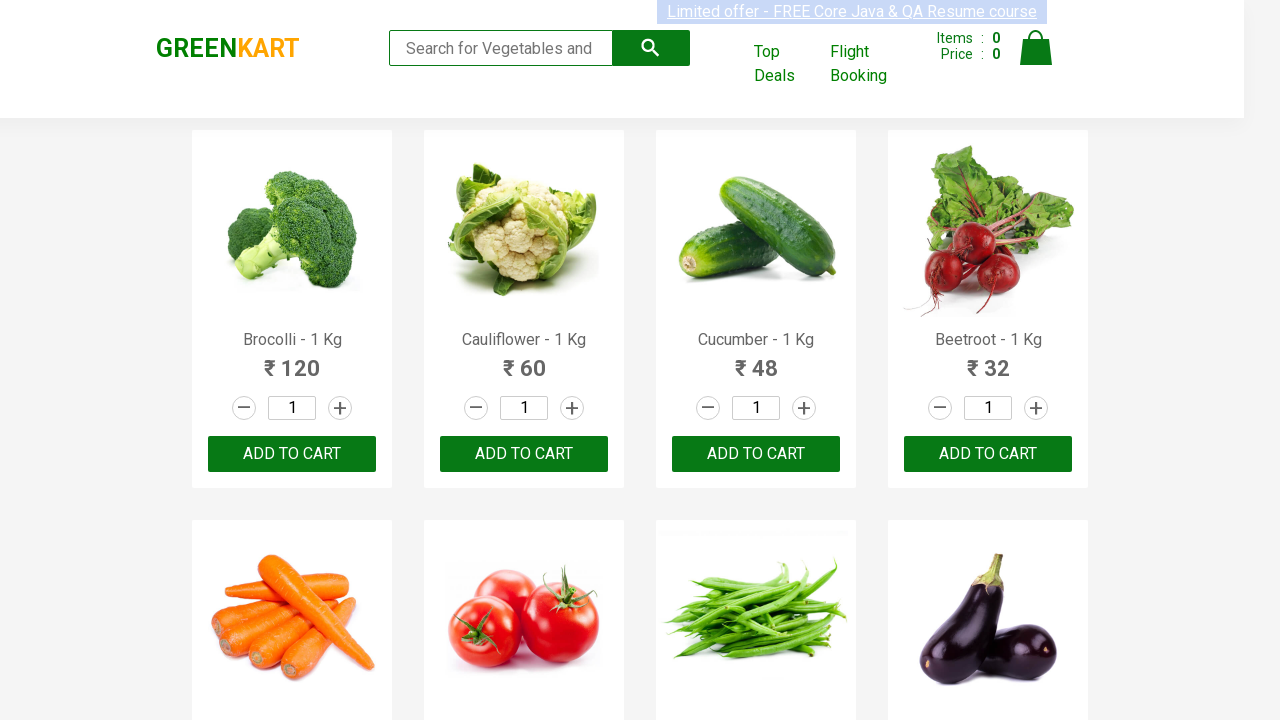

Waited for products to load on the grocery shopping page
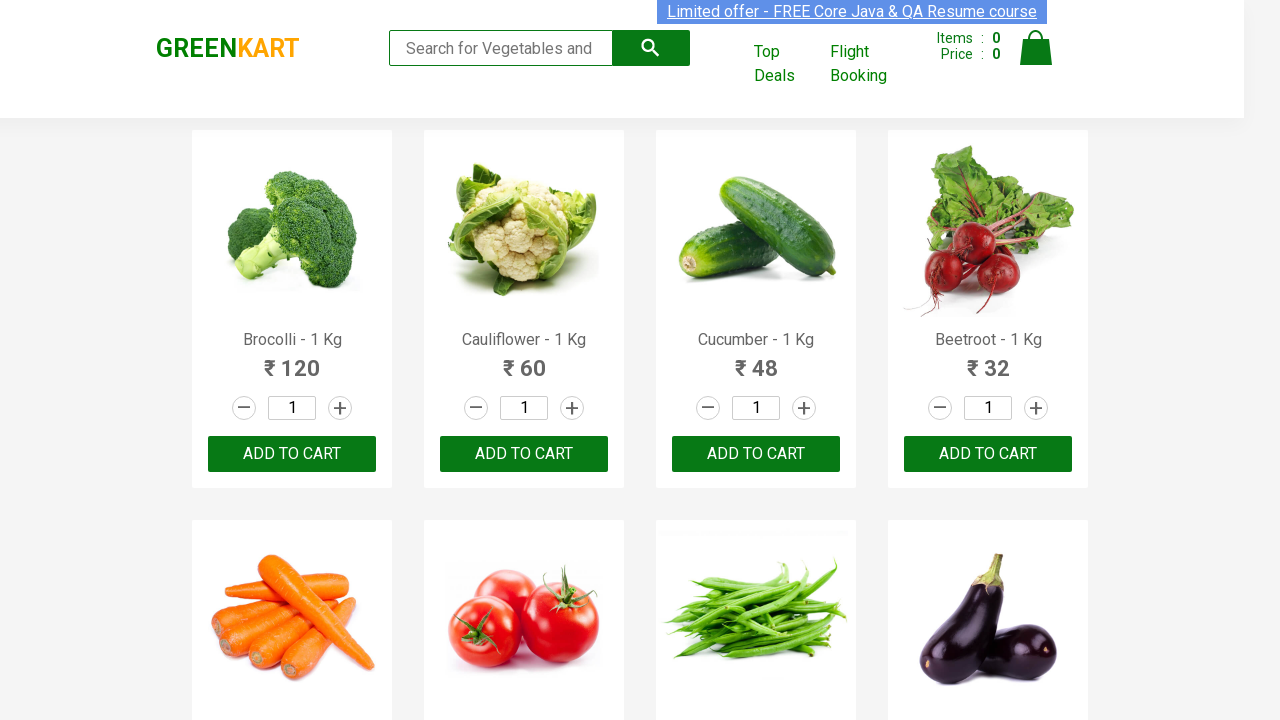

Retrieved all product elements from the page
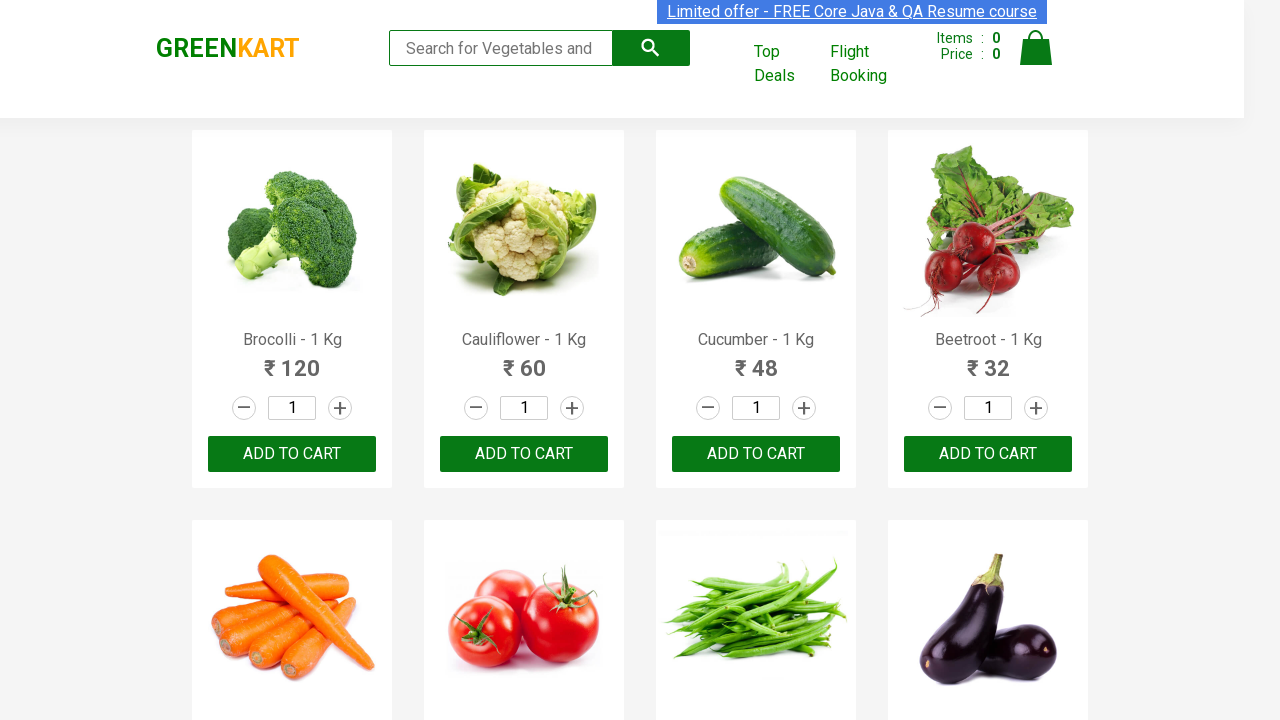

Added Brocolli to cart (item 1 of 3) at (292, 454) on xpath=//div[@class='product-action']/button >> nth=0
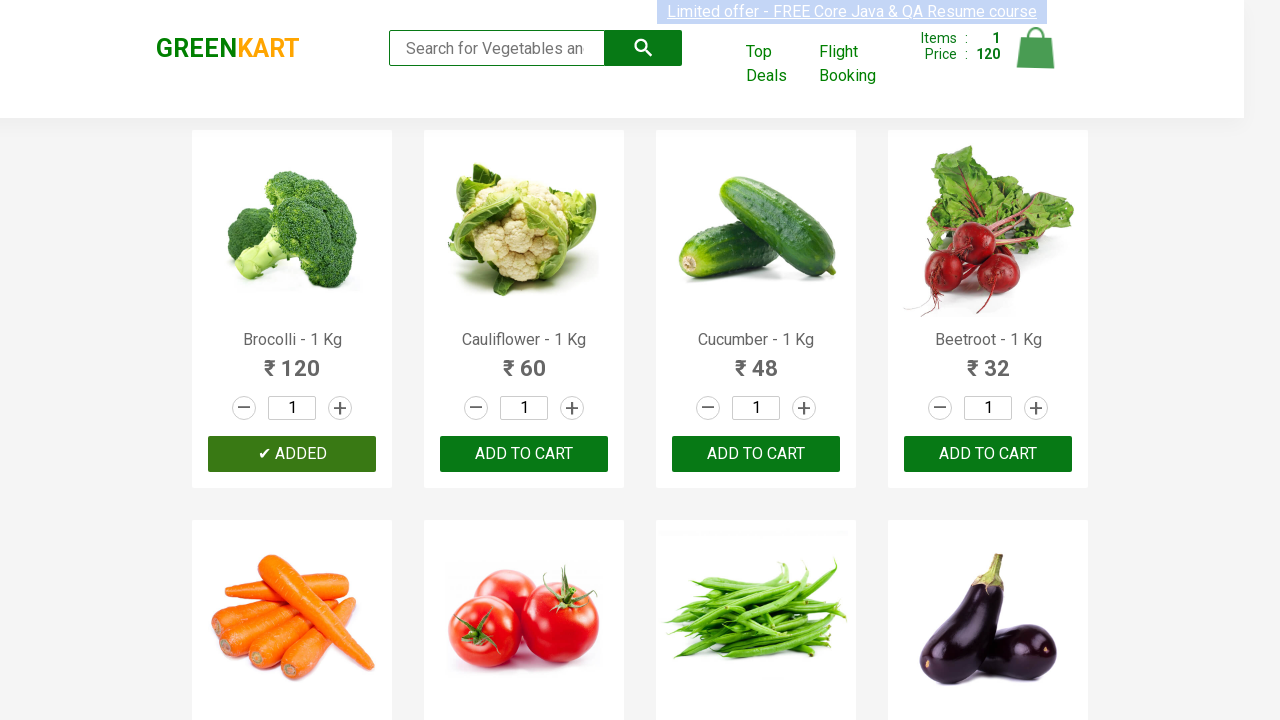

Added Cucumber to cart (item 2 of 3) at (756, 454) on xpath=//div[@class='product-action']/button >> nth=2
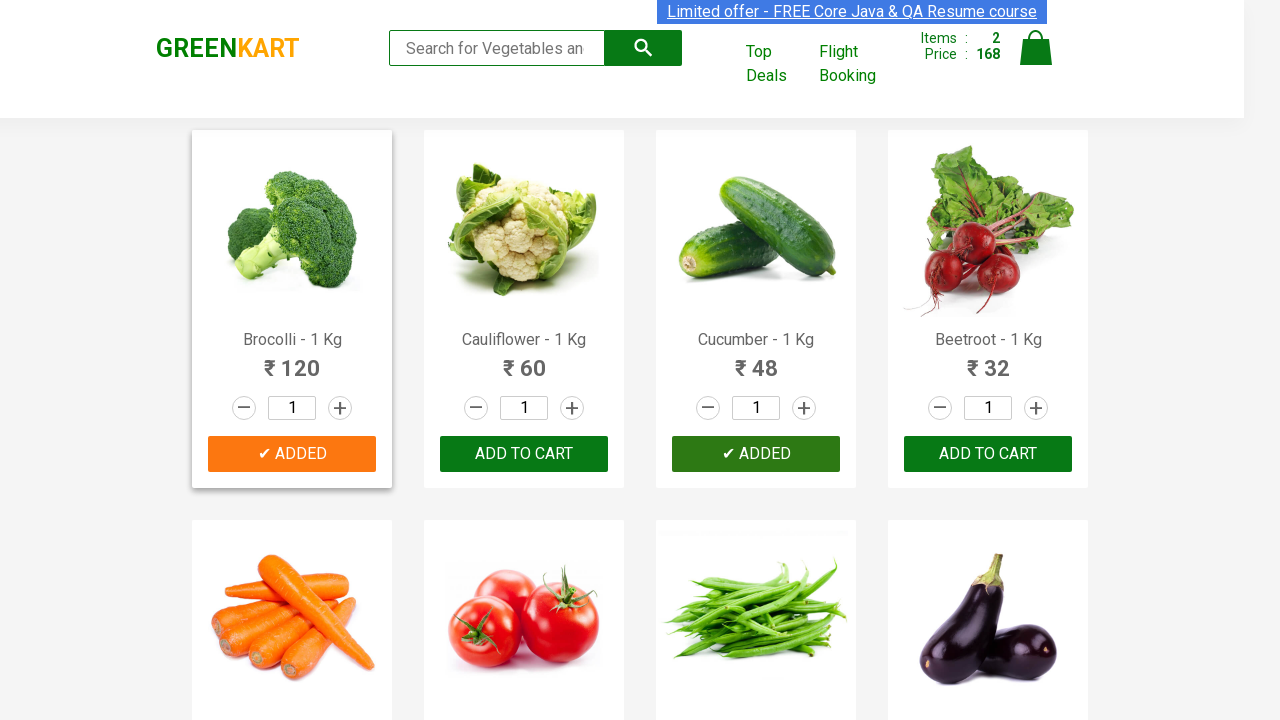

Added Beetroot to cart (item 3 of 3) at (988, 454) on xpath=//div[@class='product-action']/button >> nth=3
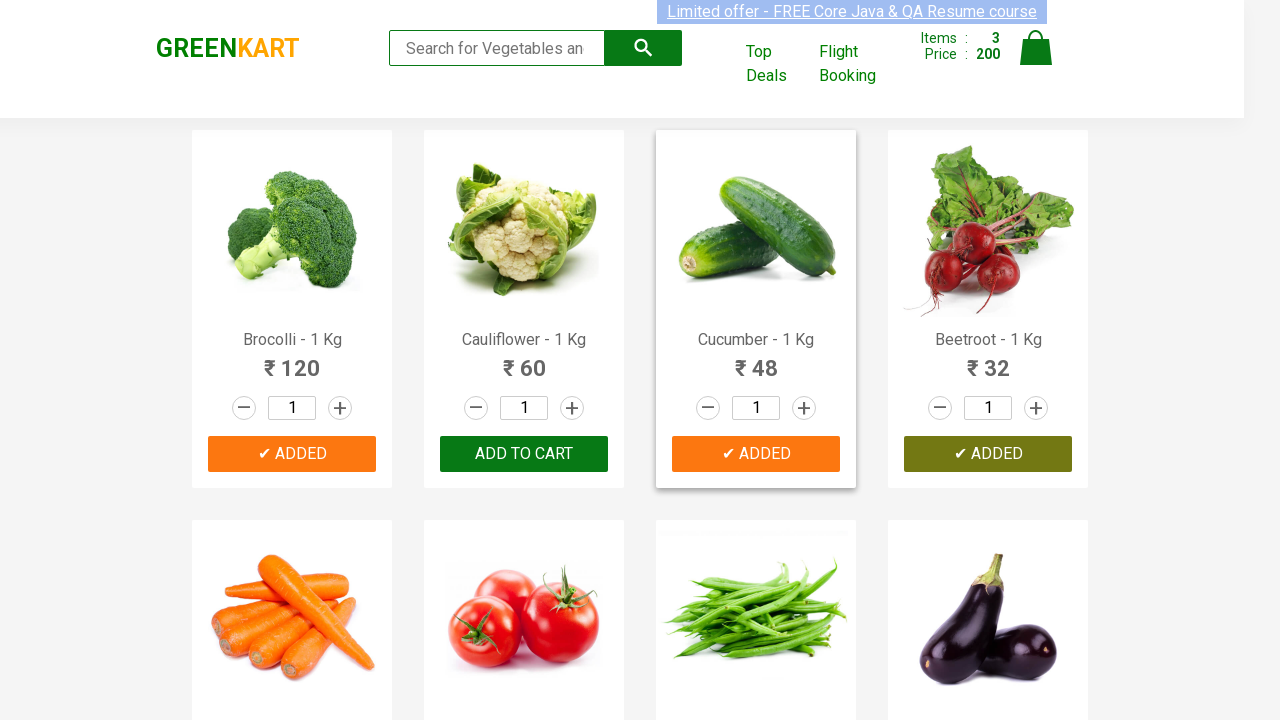

Clicked on cart icon to view shopping cart at (1036, 48) on img[alt='Cart']
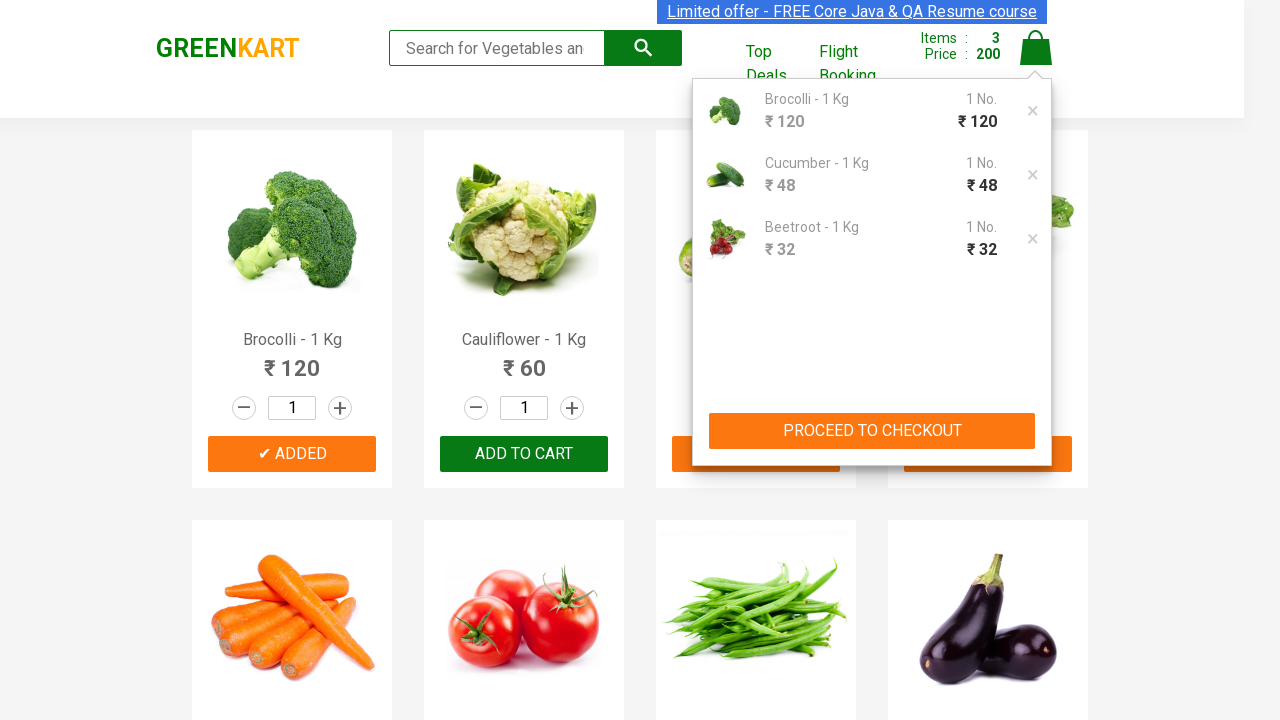

Clicked PROCEED TO CHECKOUT button at (872, 431) on xpath=//button[contains(text(),'PROCEED TO CHECKOUT')]
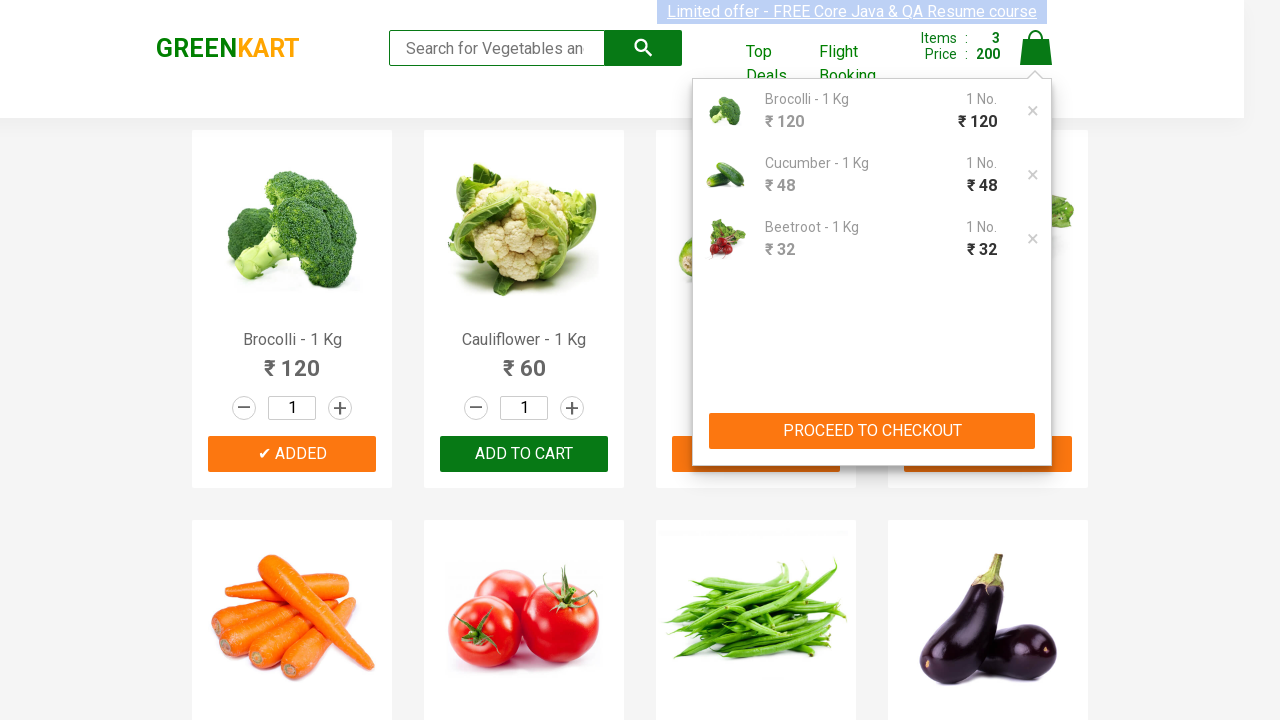

Waited for promo code input field to appear on checkout page
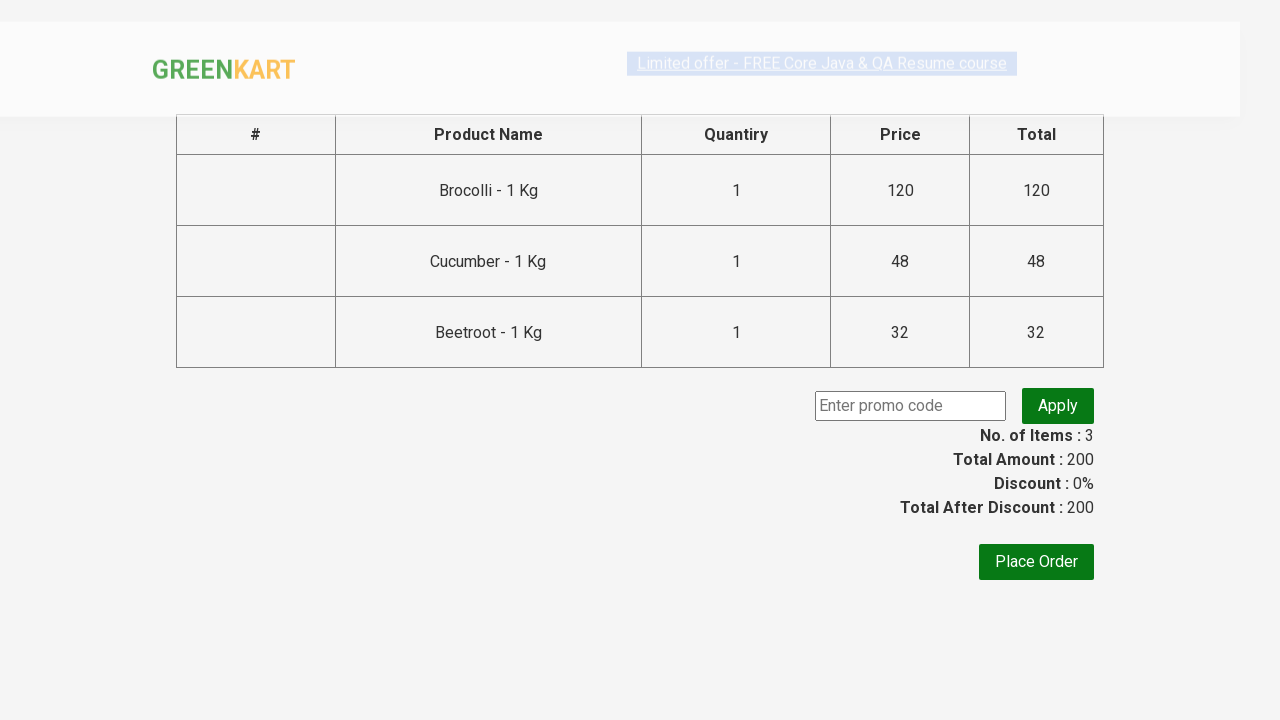

Entered promo code 'rahulshettyacademy' in the promo code field on input.promoCode
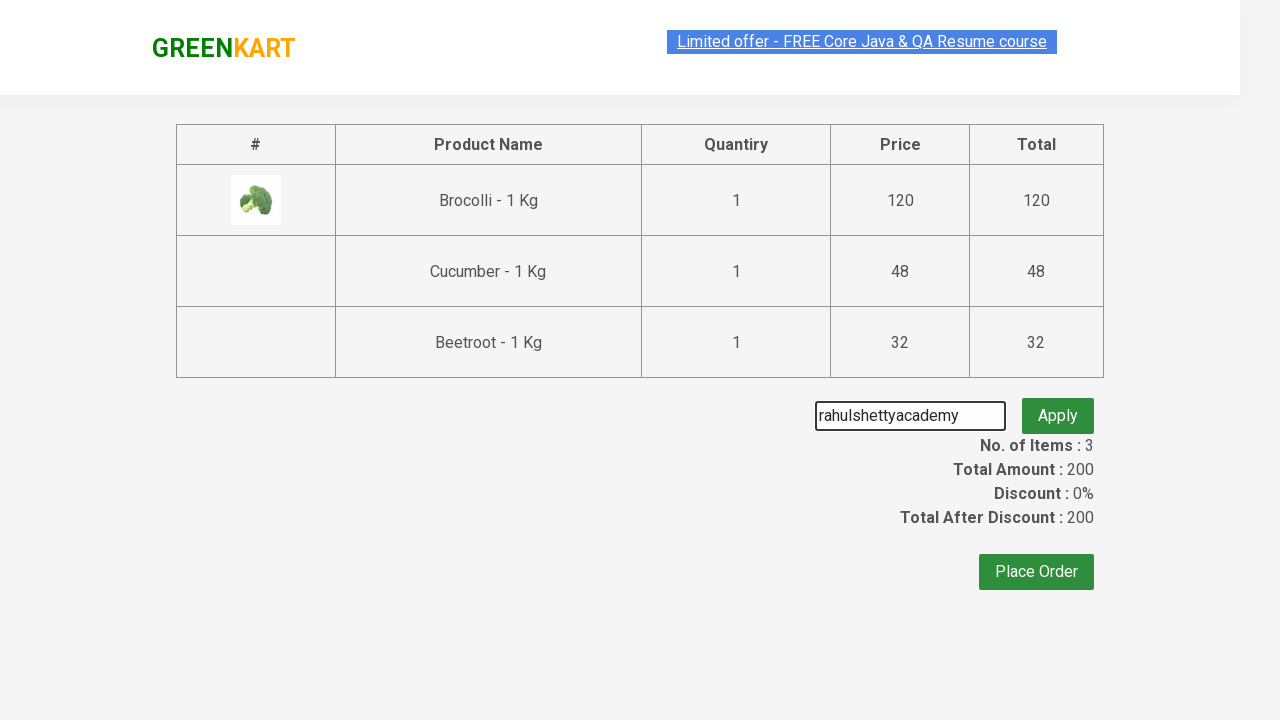

Clicked apply promo button to apply the discount code at (1058, 406) on button.promoBtn
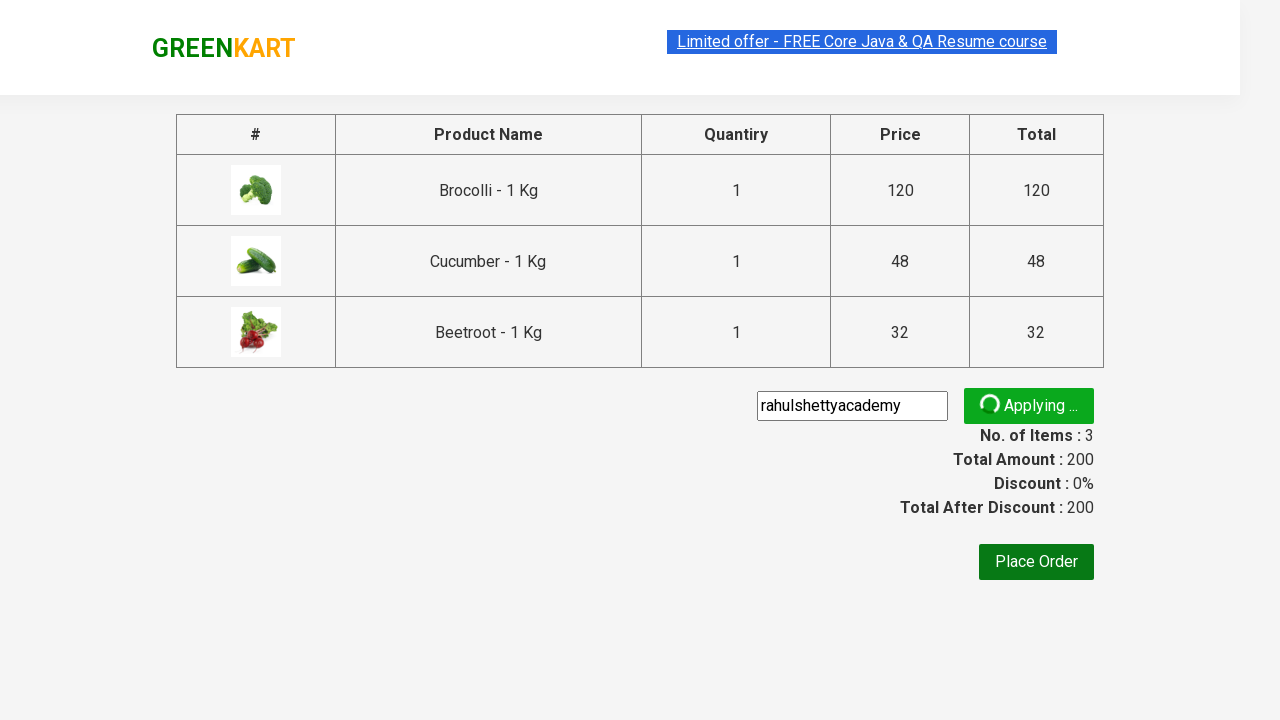

Promo code successfully applied and discount information displayed
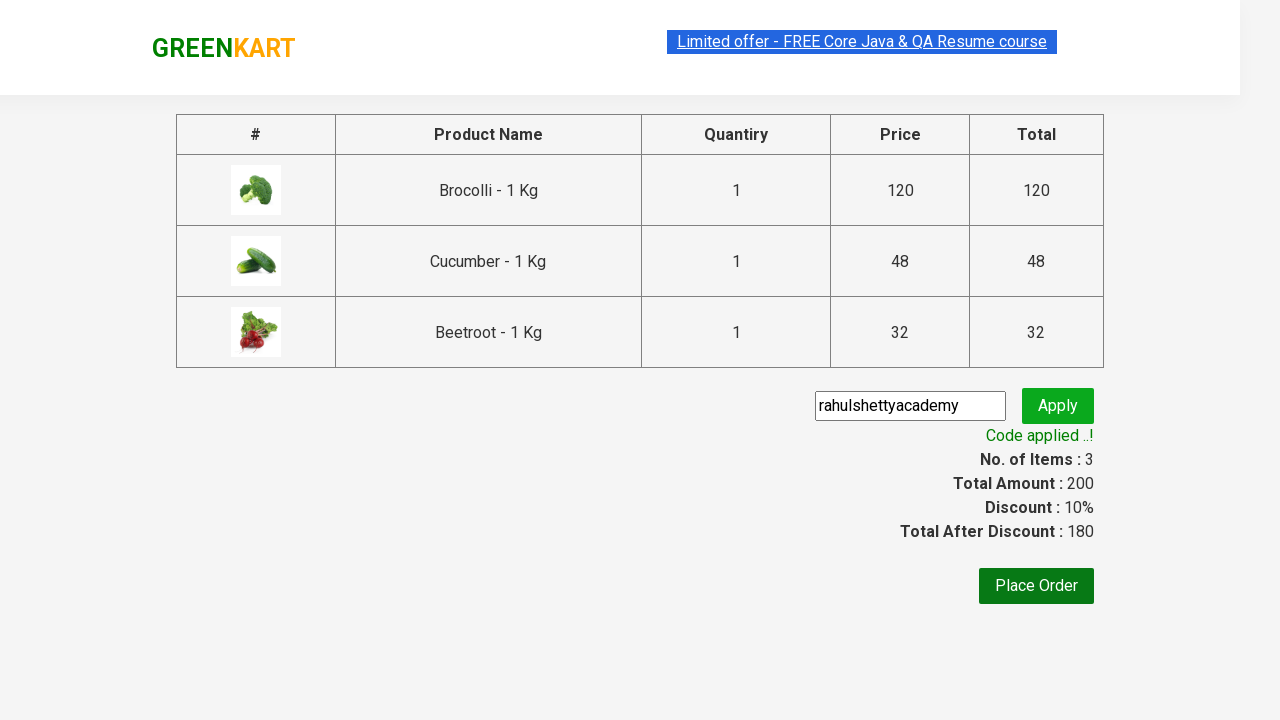

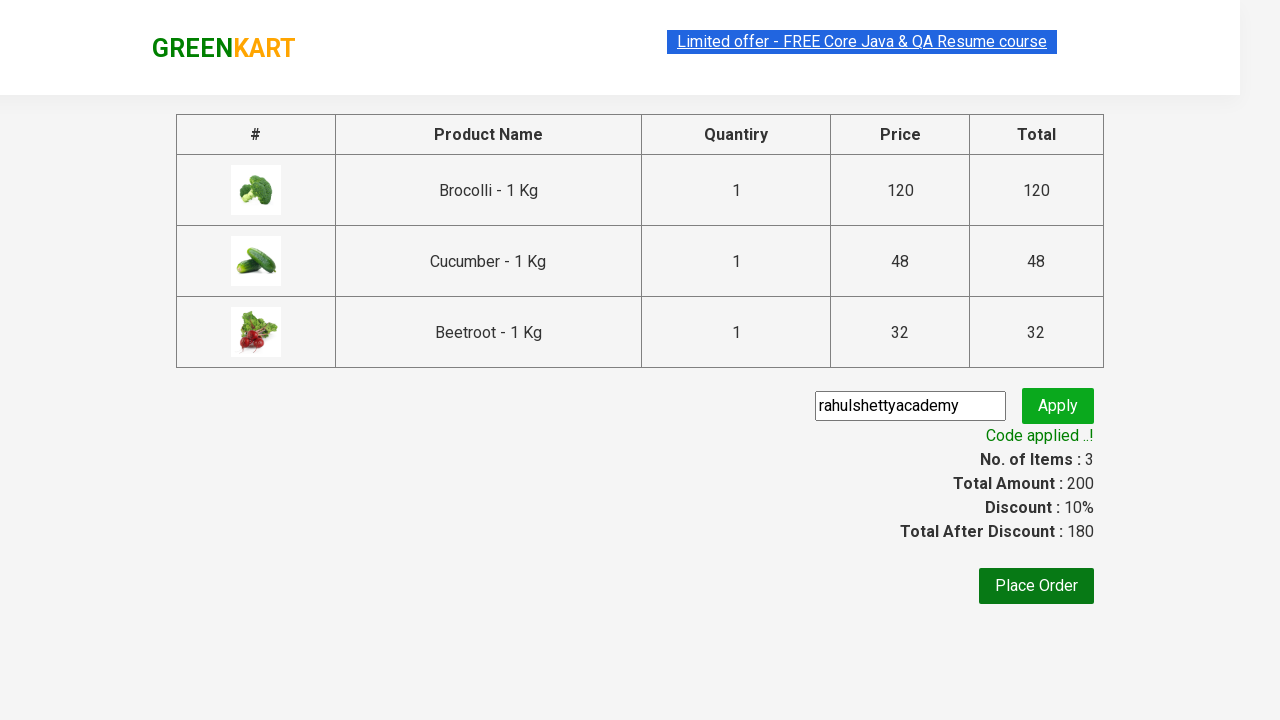